Tests that clicking the Login button navigates to the login page and verifies the login header text is displayed

Starting URL: https://deens-master.now.sh/

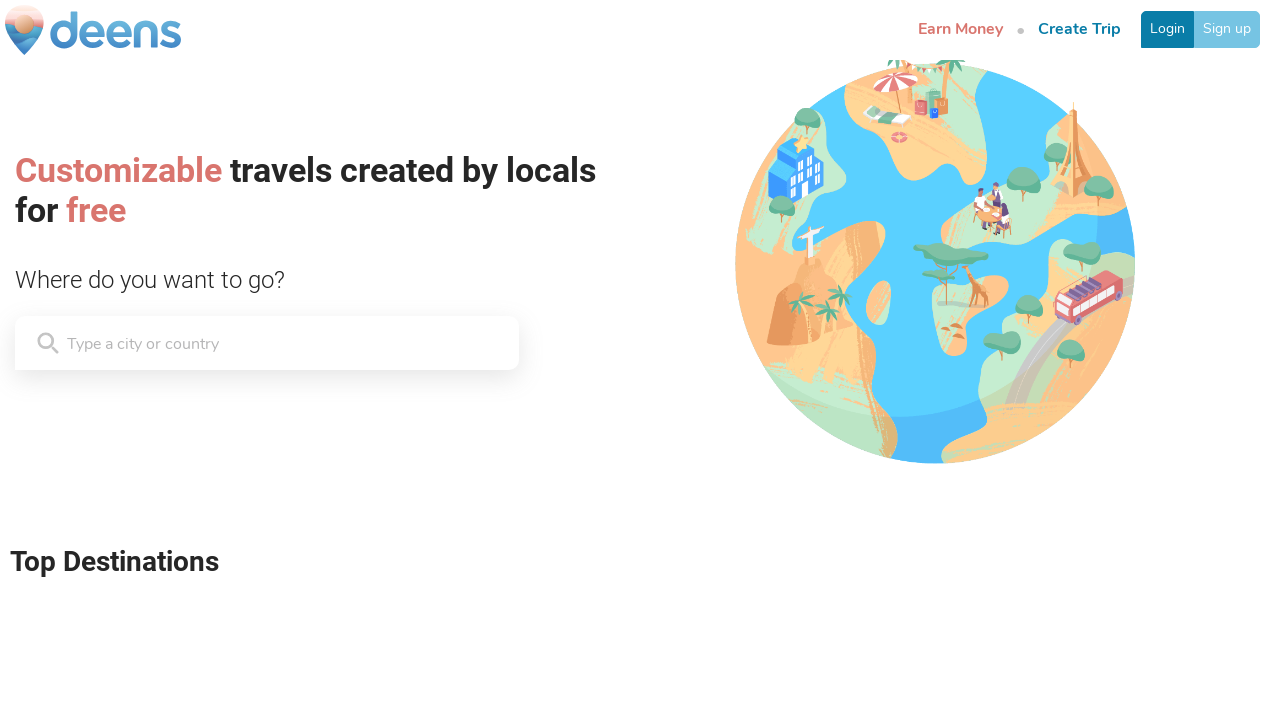

Clicked Login button to navigate to login page at (1168, 29) on a[href='/login']
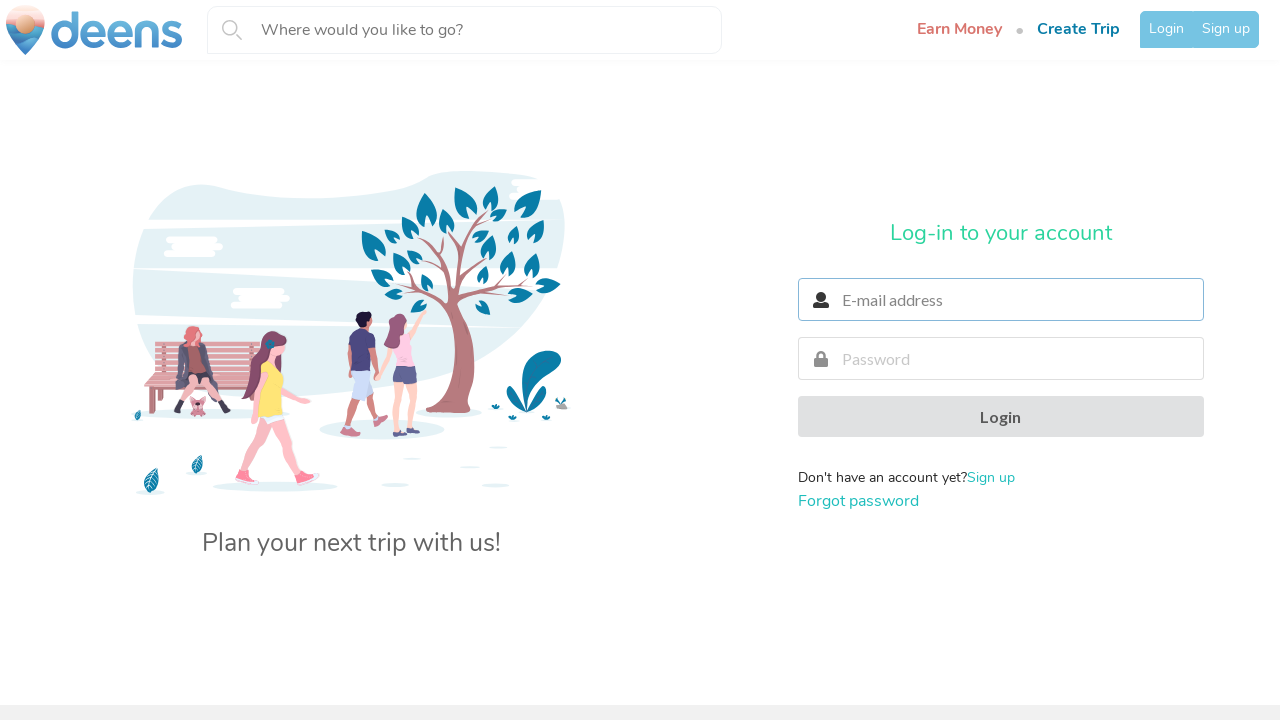

Login page loaded and login header is displayed
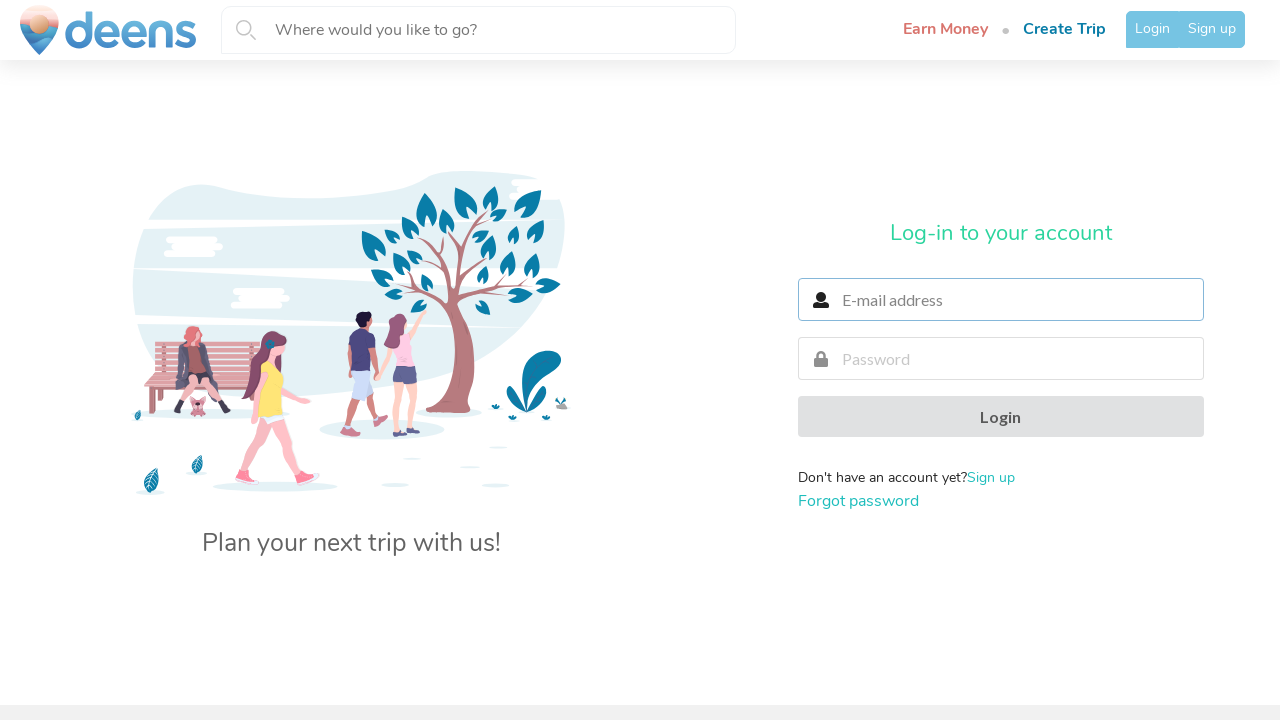

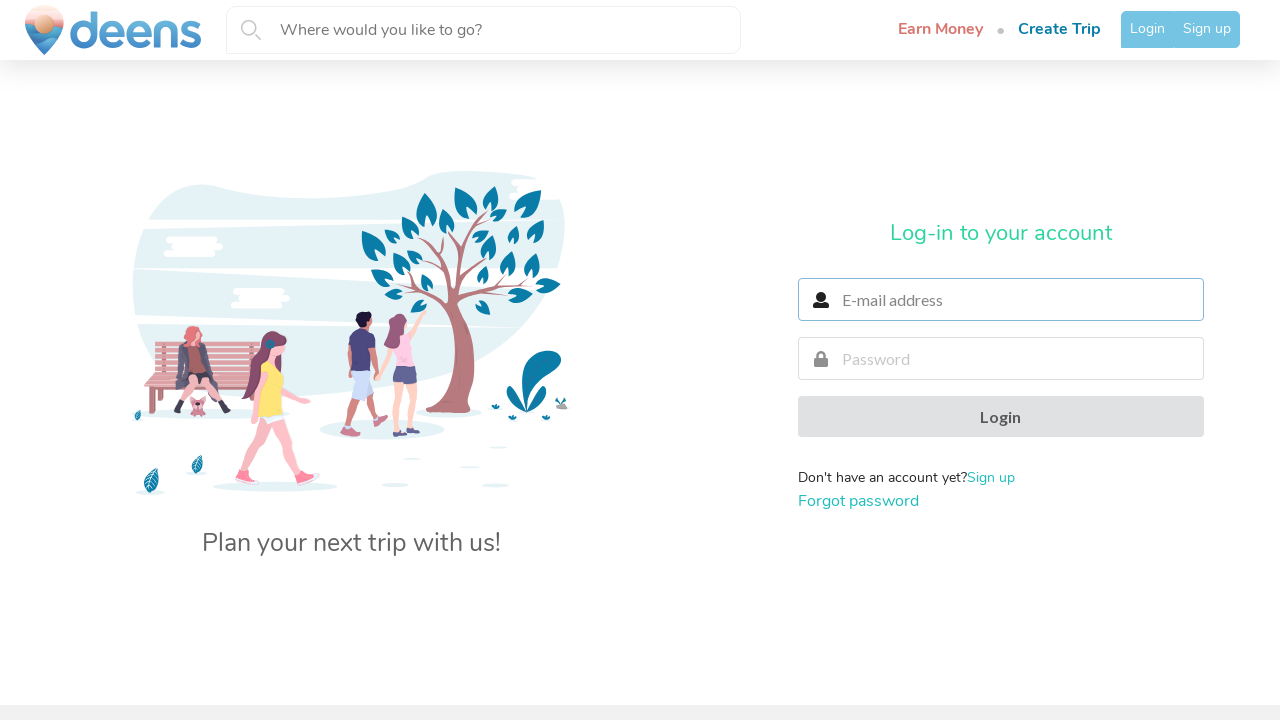